Tests that the main page title element is visible and contains the expected text about Thai cosmetics

Starting URL: https://kupithai.ru/

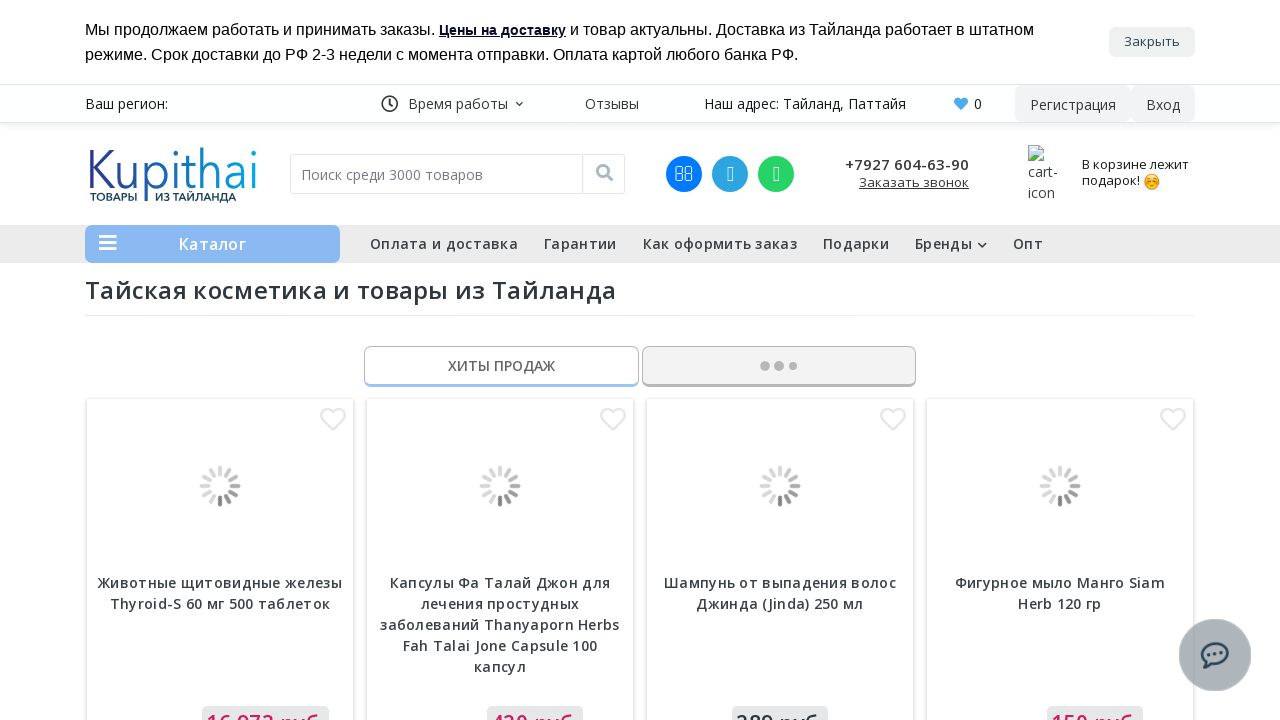

Main shop title element became visible
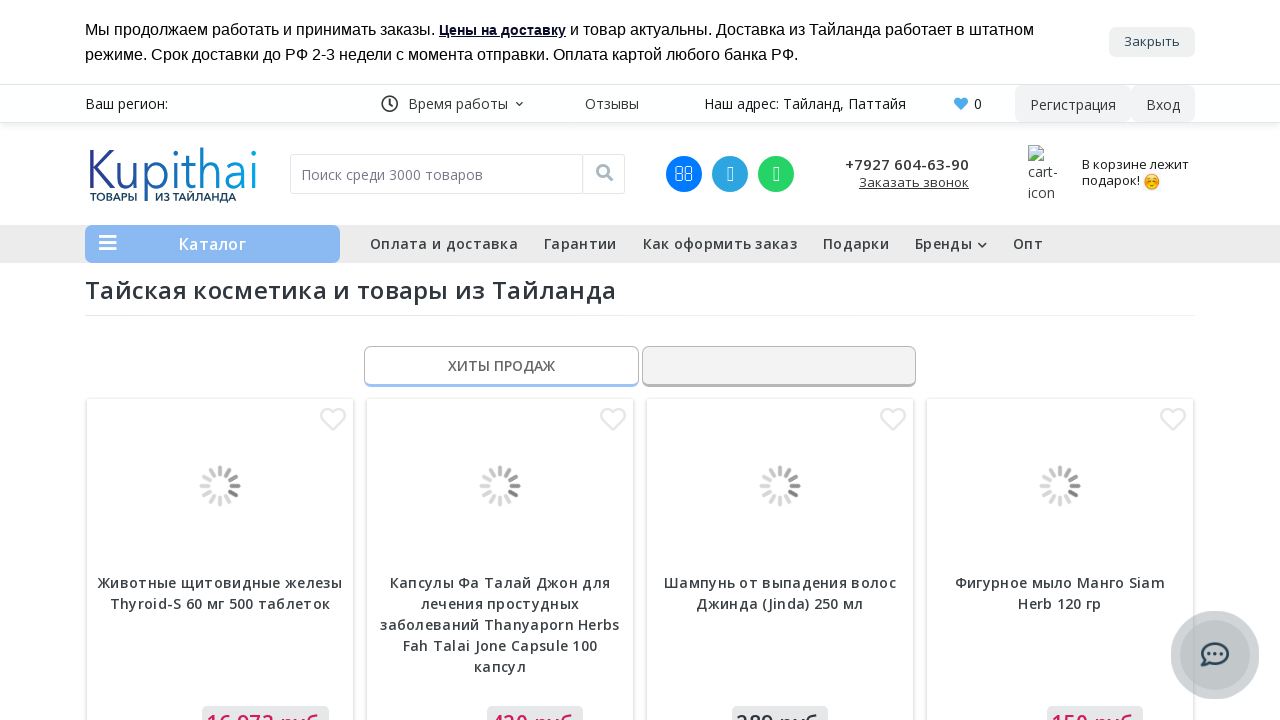

Located main shop title element
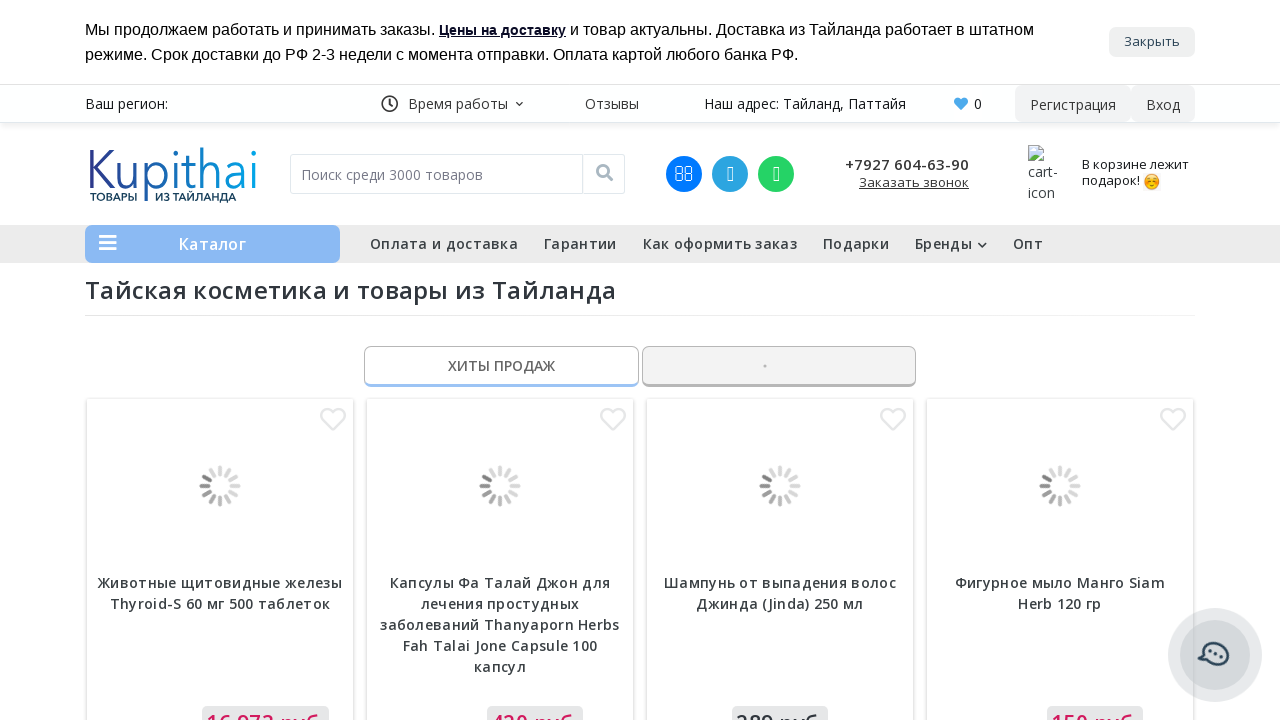

Title element is in visible state
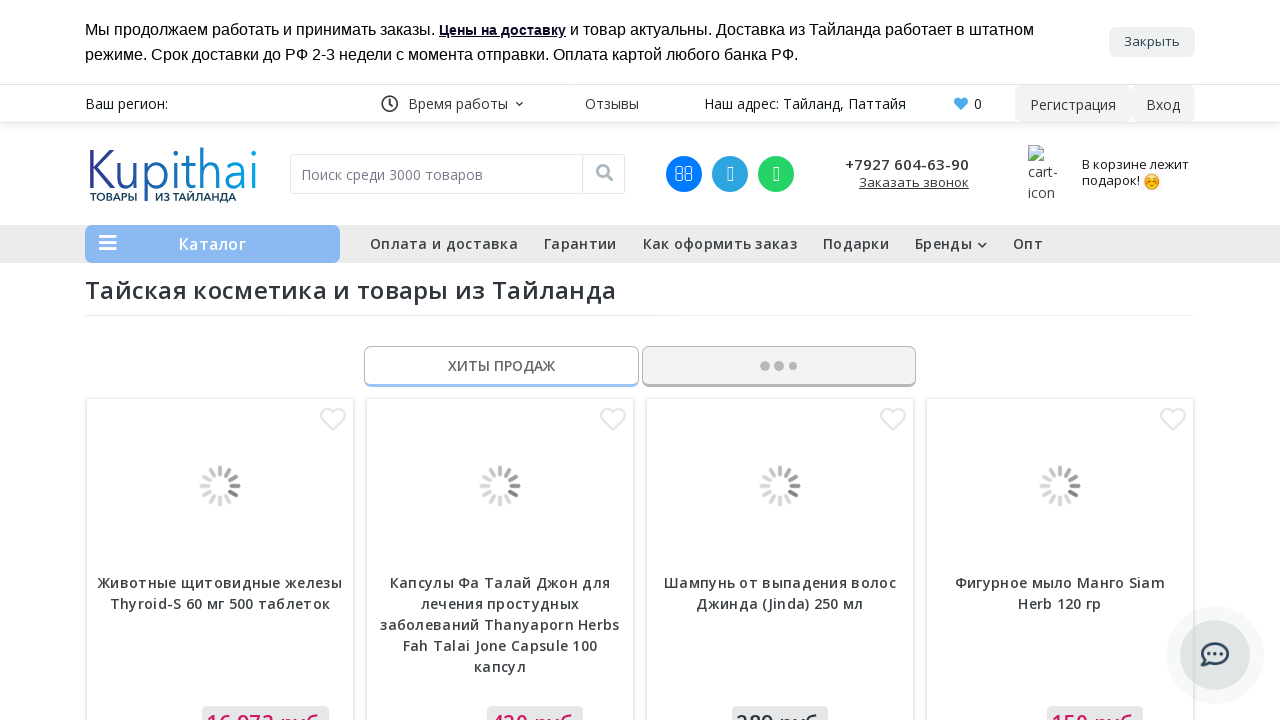

Verified title contains expected text about Thai cosmetics
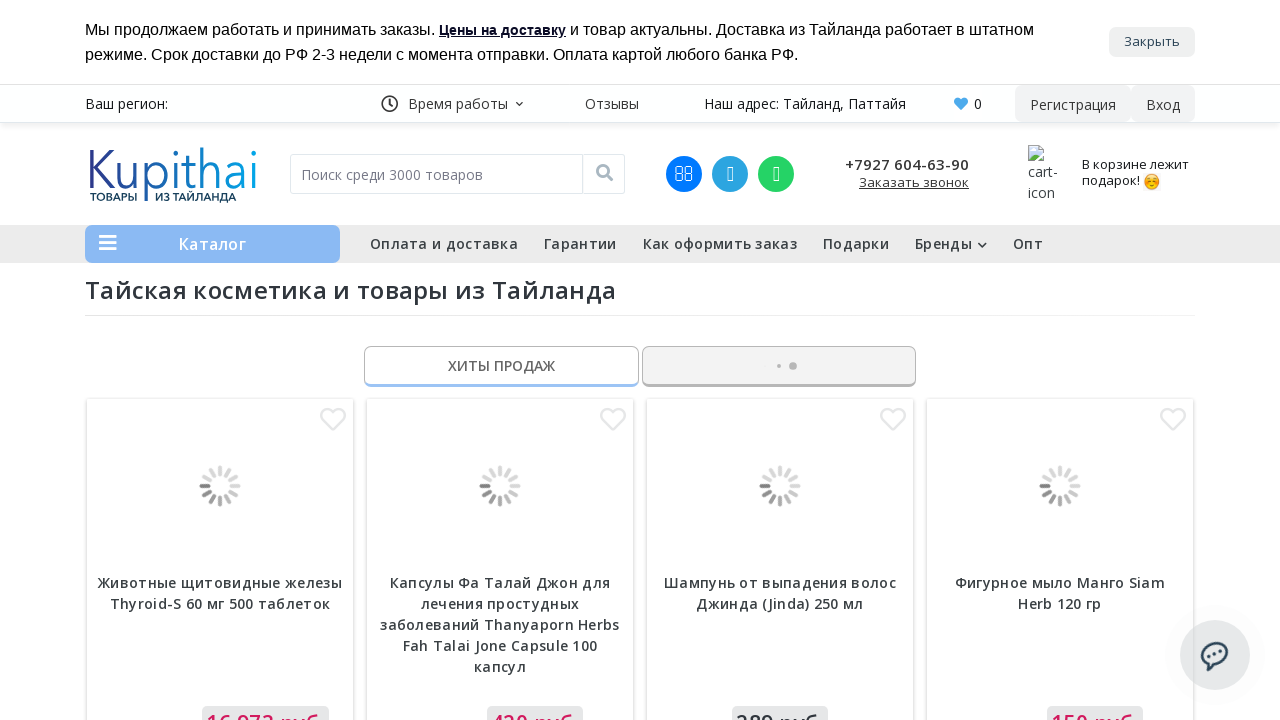

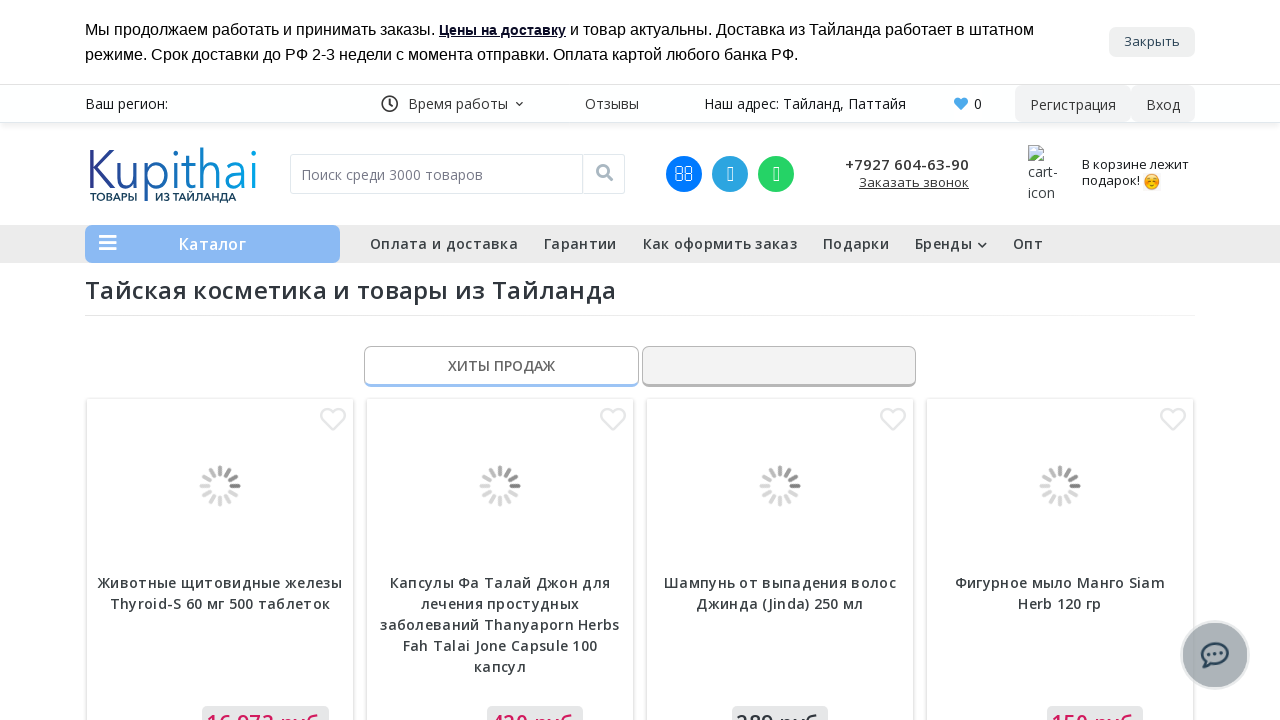